Tests navigation by clicking a link with specific calculated text, then fills out a form with first name, last name, city, and country fields and submits it.

Starting URL: http://suninjuly.github.io/find_link_text

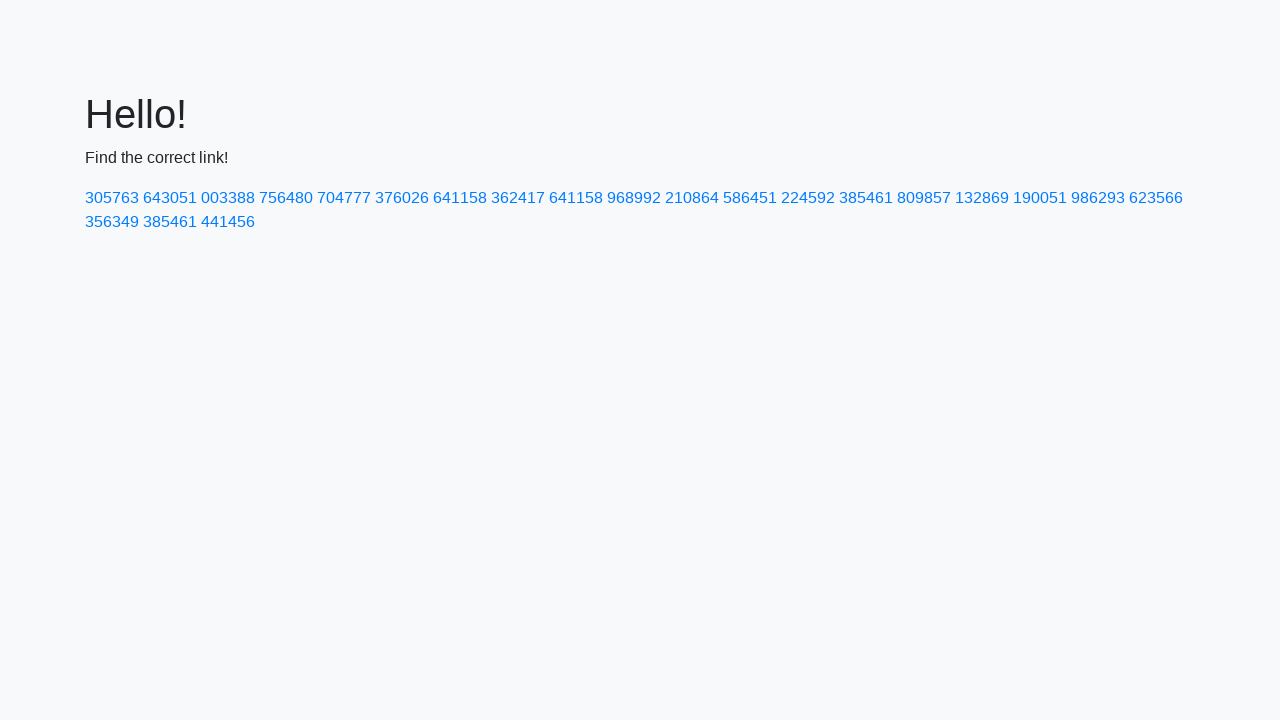

Clicked link with calculated text '224592' at (808, 198) on a:has-text('224592')
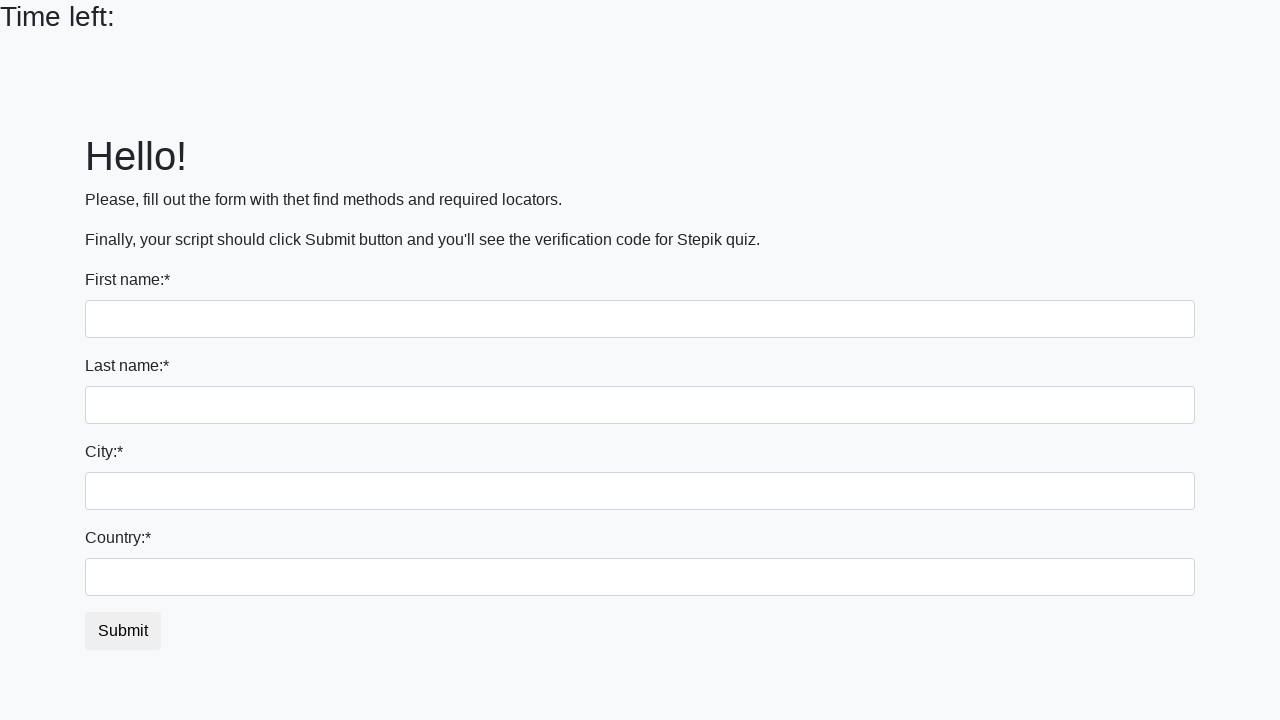

Filled first name field with 'Ivan' on input >> nth=0
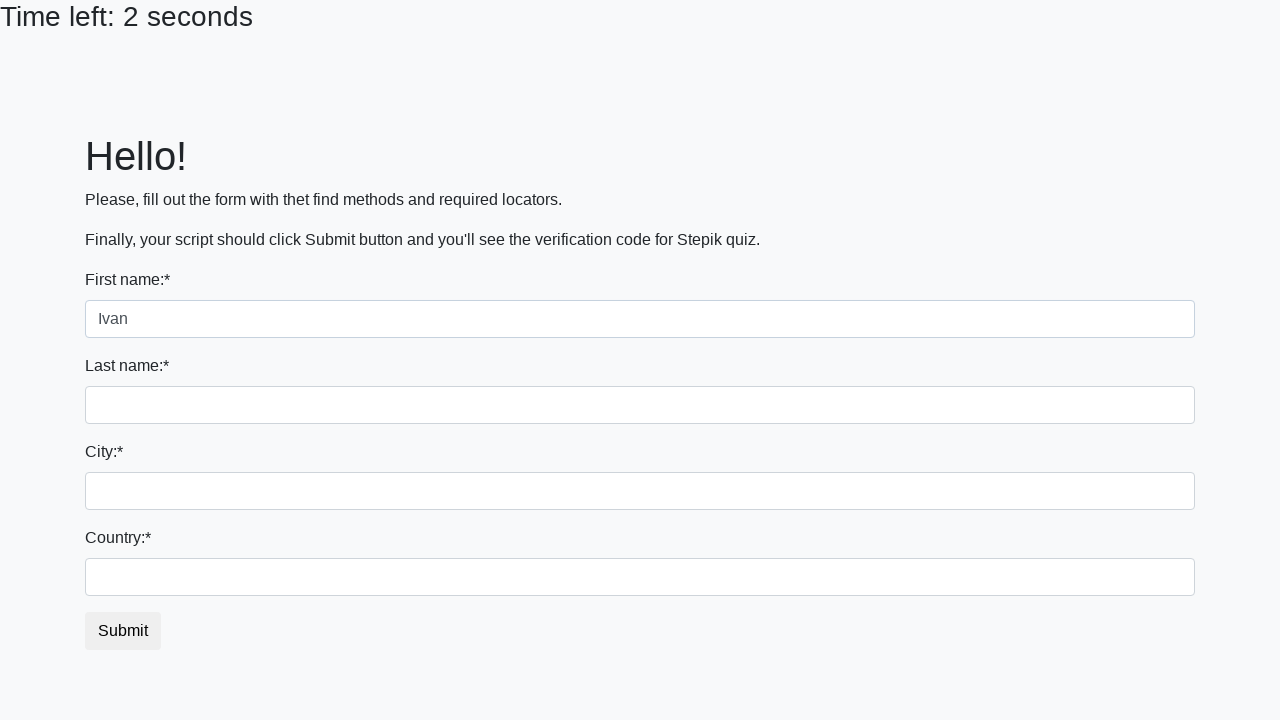

Filled last name field with 'Petrov' on input[name='last_name']
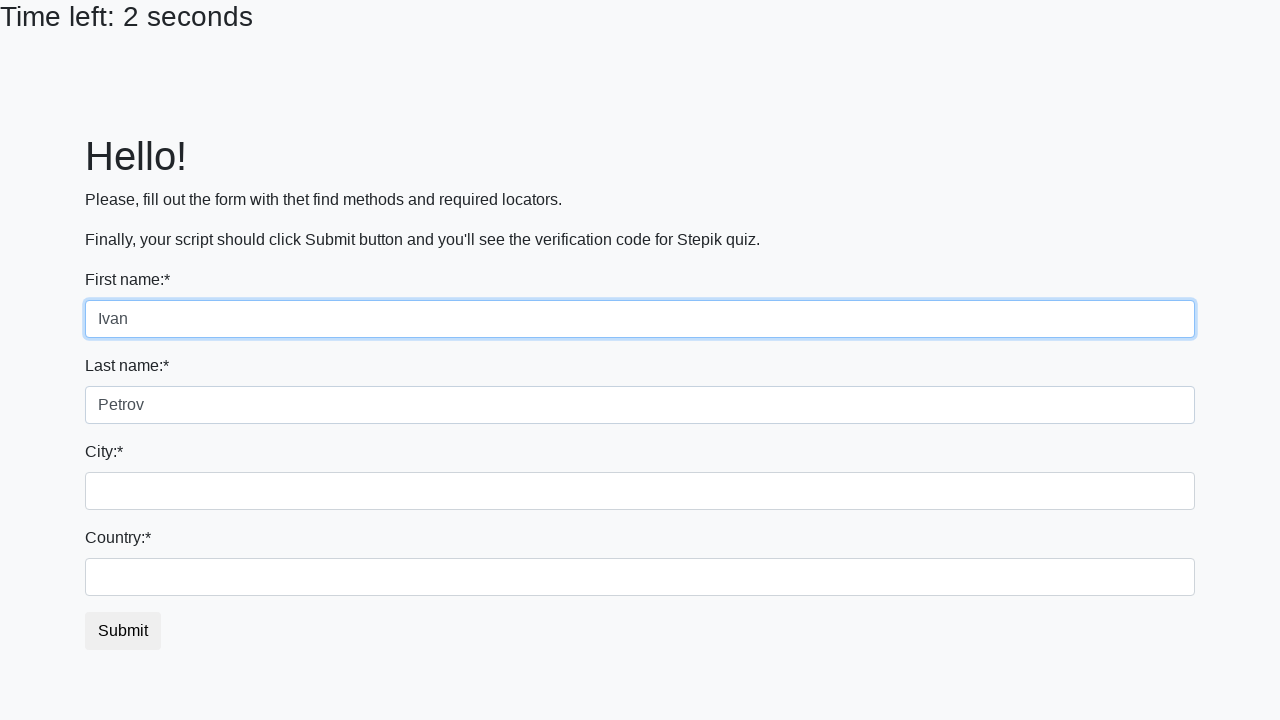

Filled city field with 'Smolensk' on .form-control.city
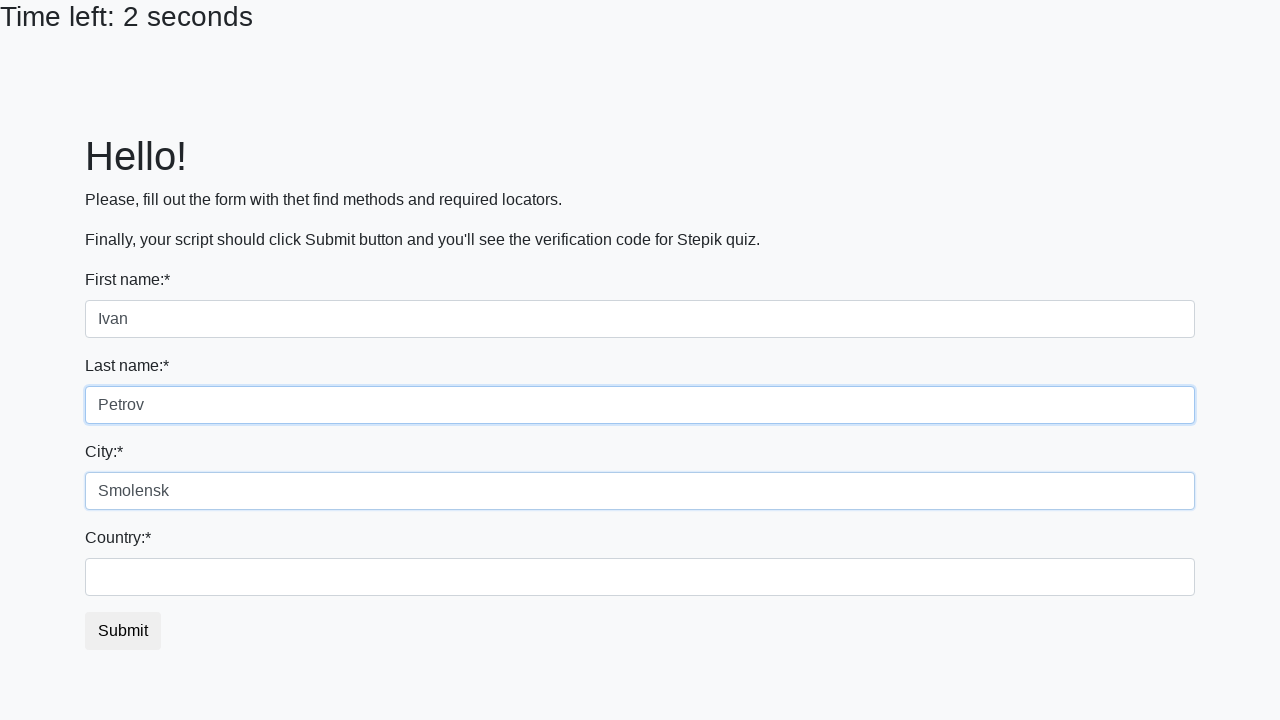

Filled country field with 'Russia' on #country
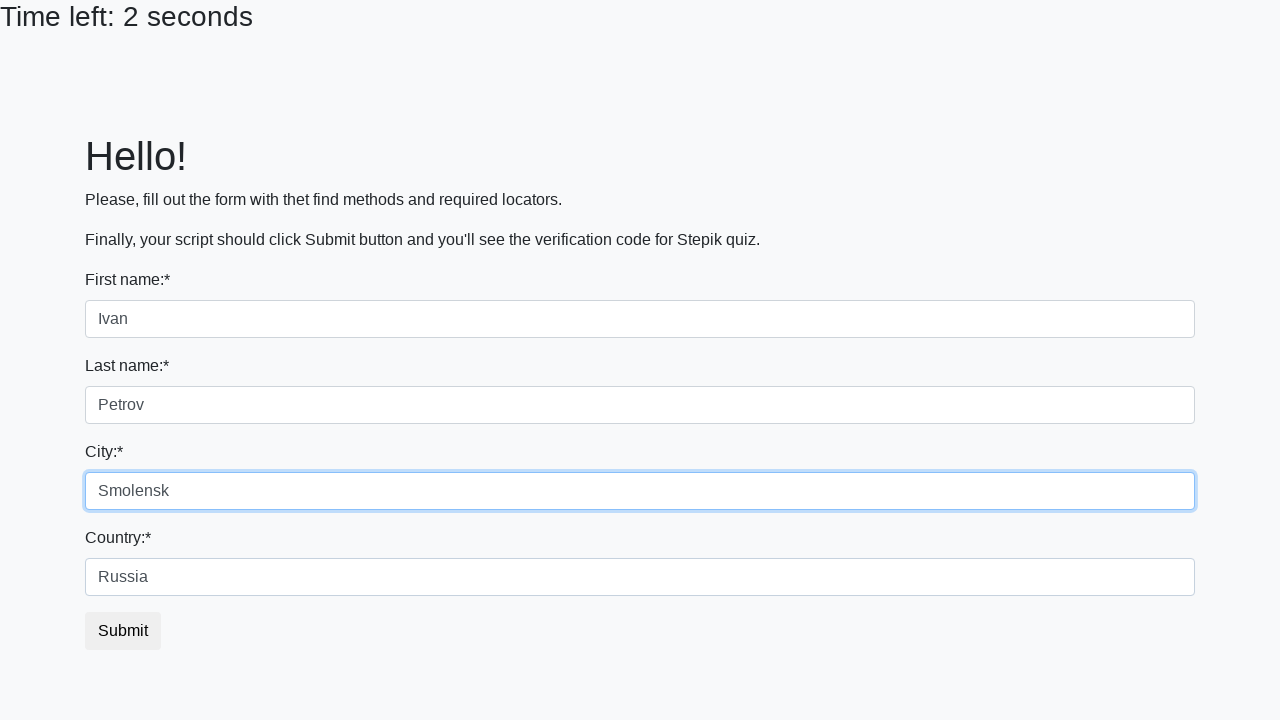

Clicked submit button to submit form at (123, 631) on button.btn
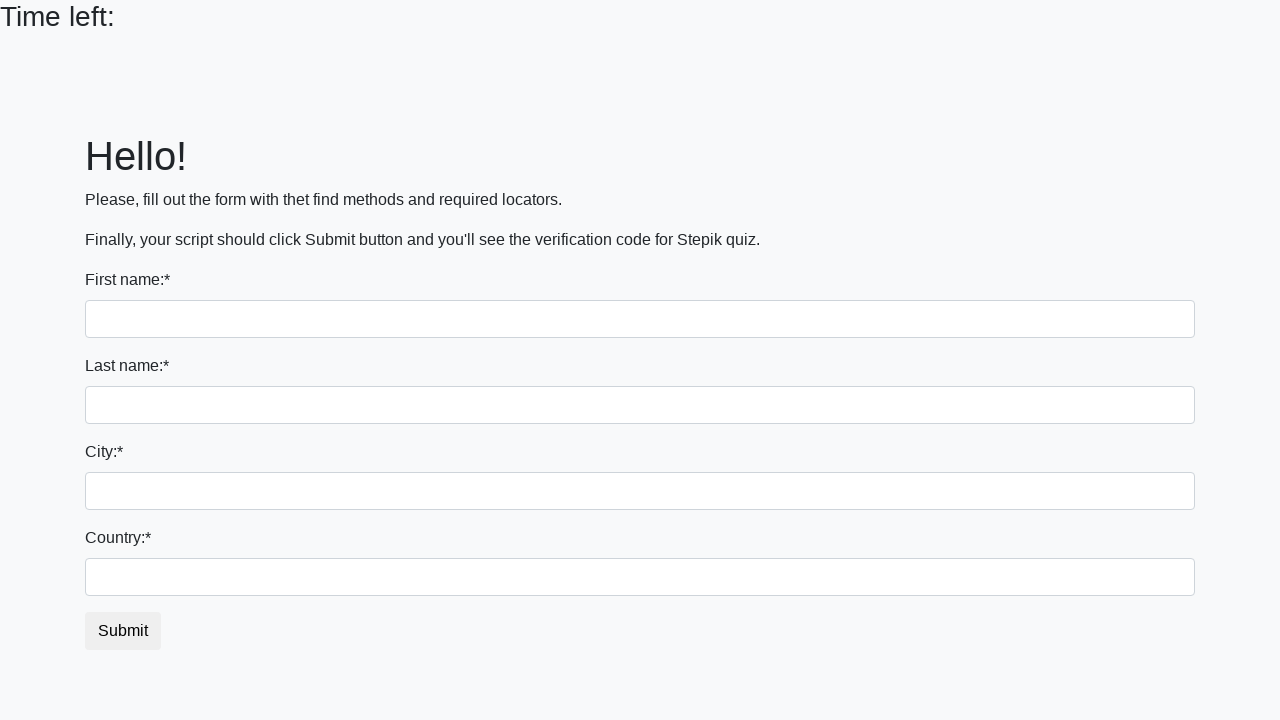

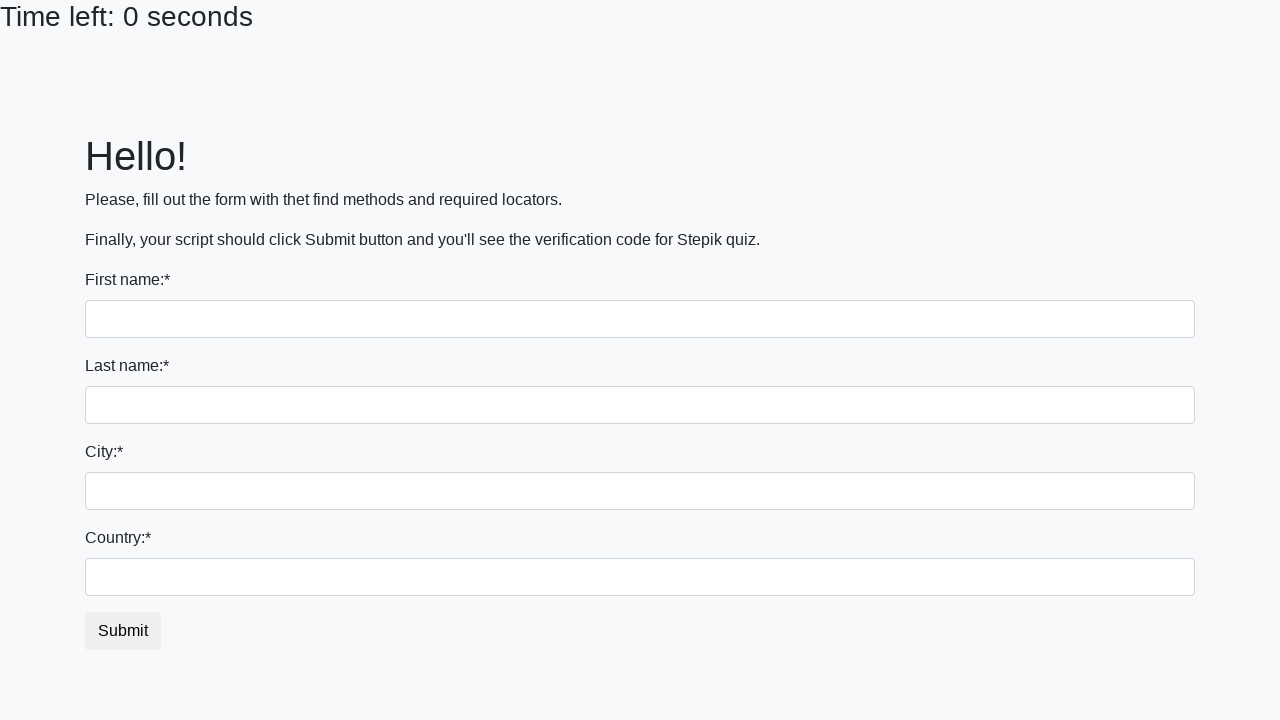